Tests the Python.org search functionality by entering "pycon" as a search query and submitting the form

Starting URL: http://www.python.org

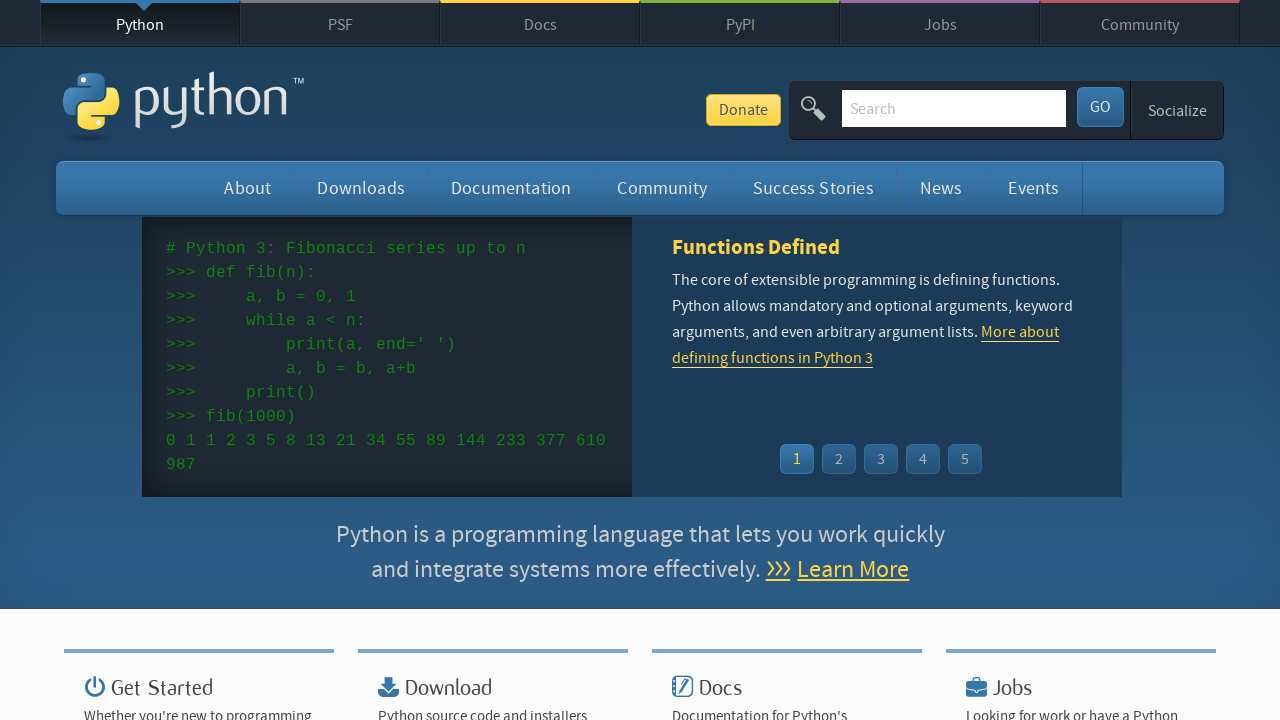

Verified page title contains 'Python'
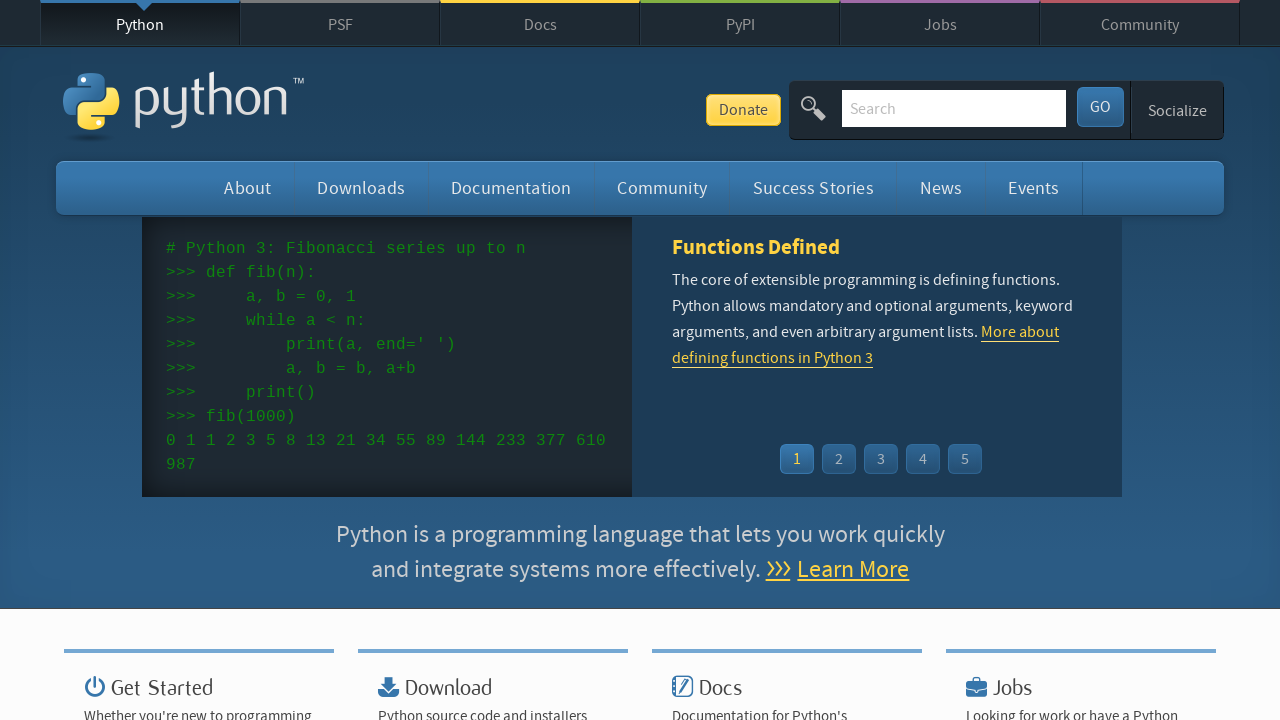

Filled search field with 'pycon' query on input[name='q']
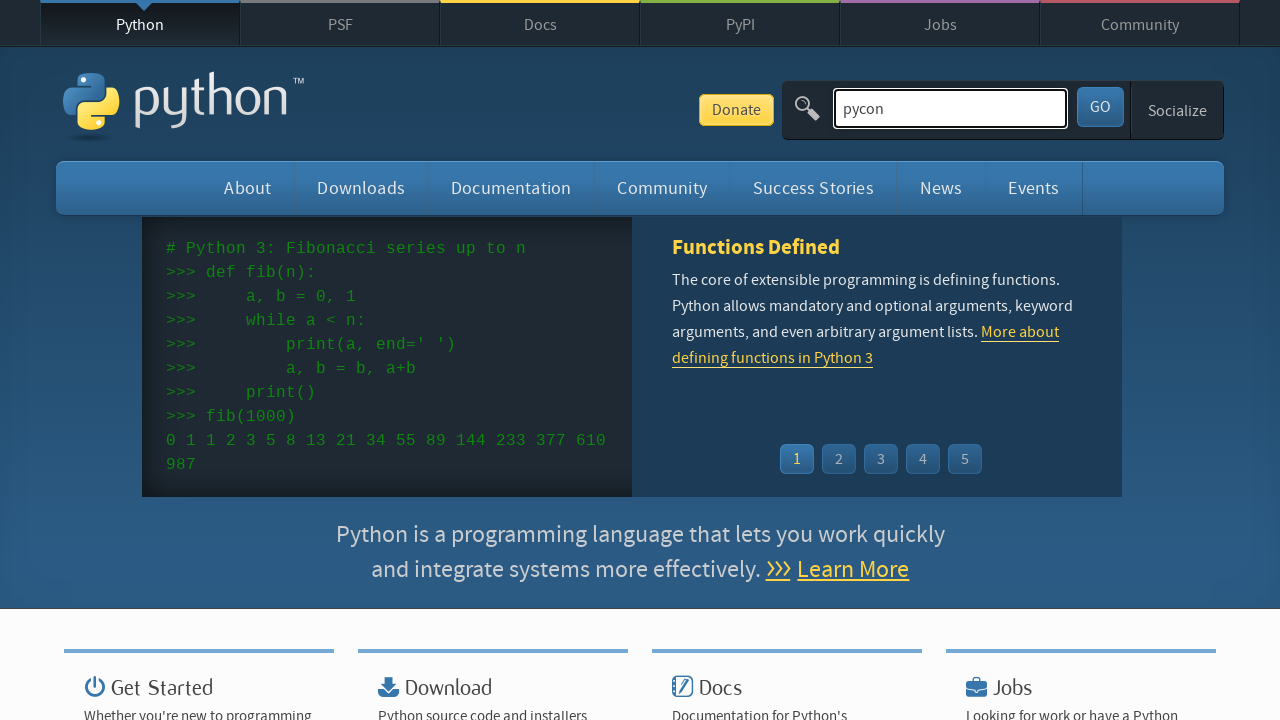

Pressed Enter to submit search form on input[name='q']
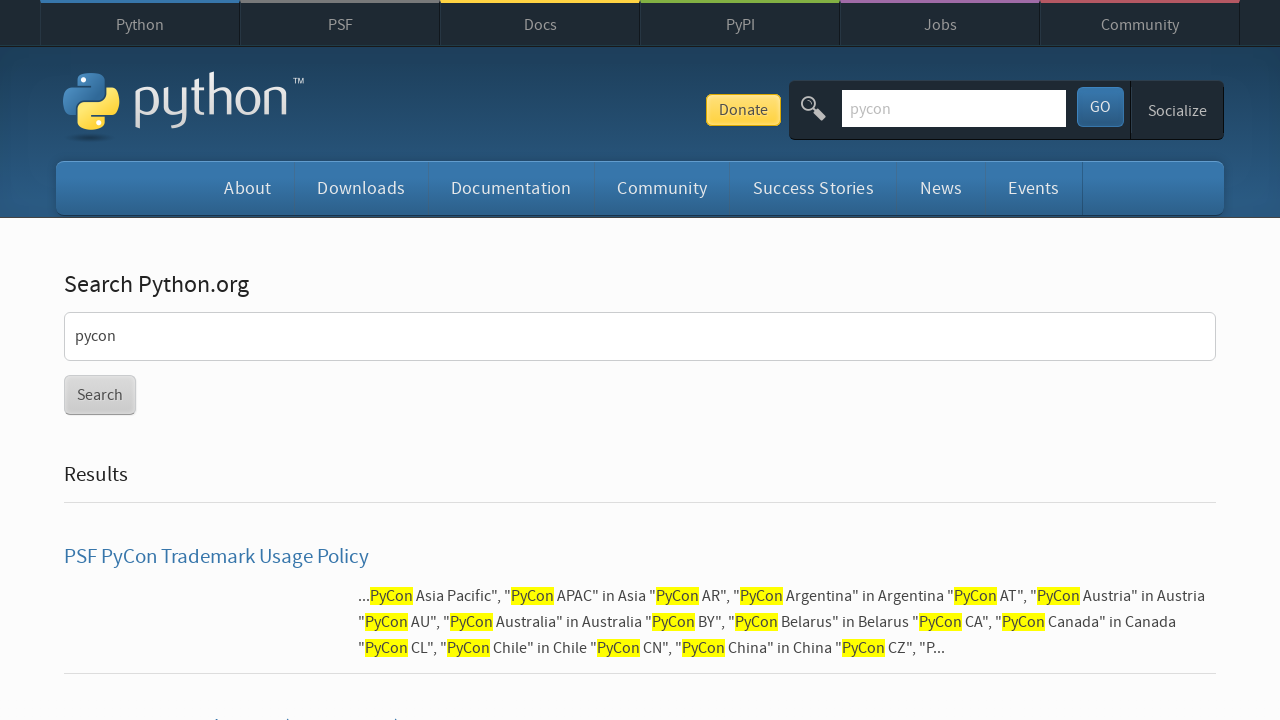

Search results page loaded successfully
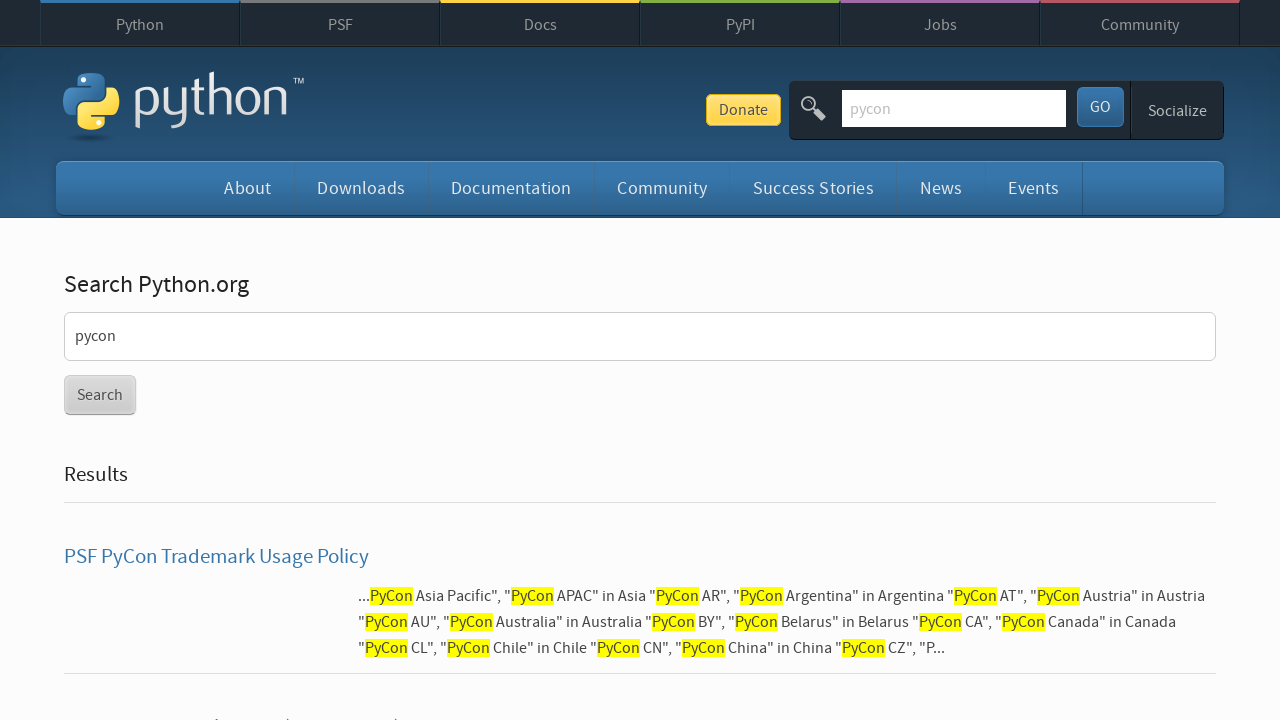

Verified search results were found for 'pycon'
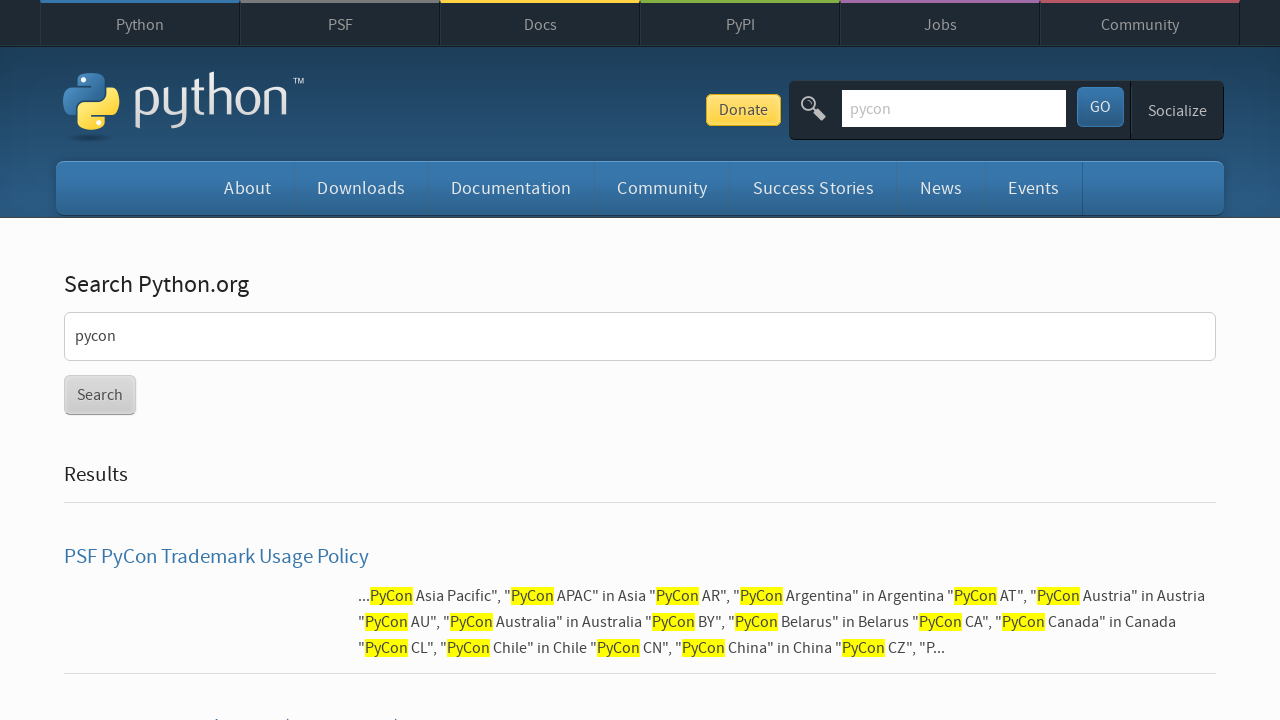

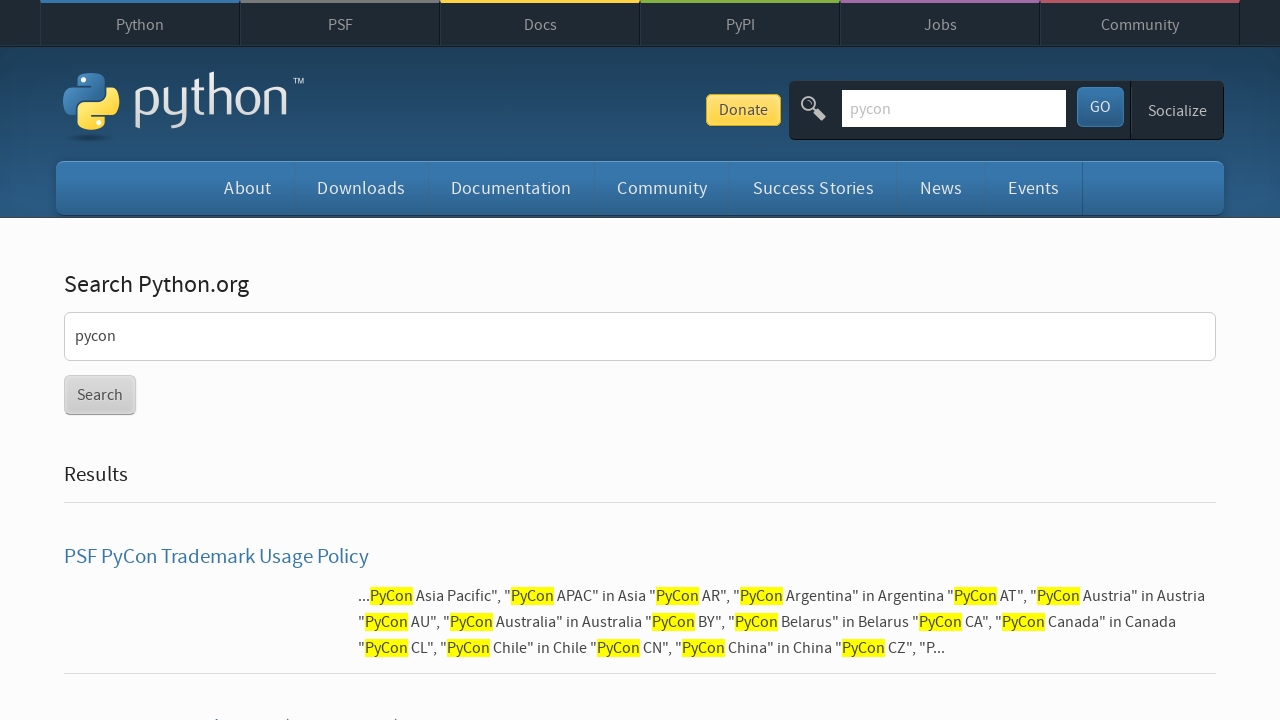